Tests window handling by opening a new window, verifying content in both windows, and switching between them

Starting URL: https://the-internet.herokuapp.com/windows

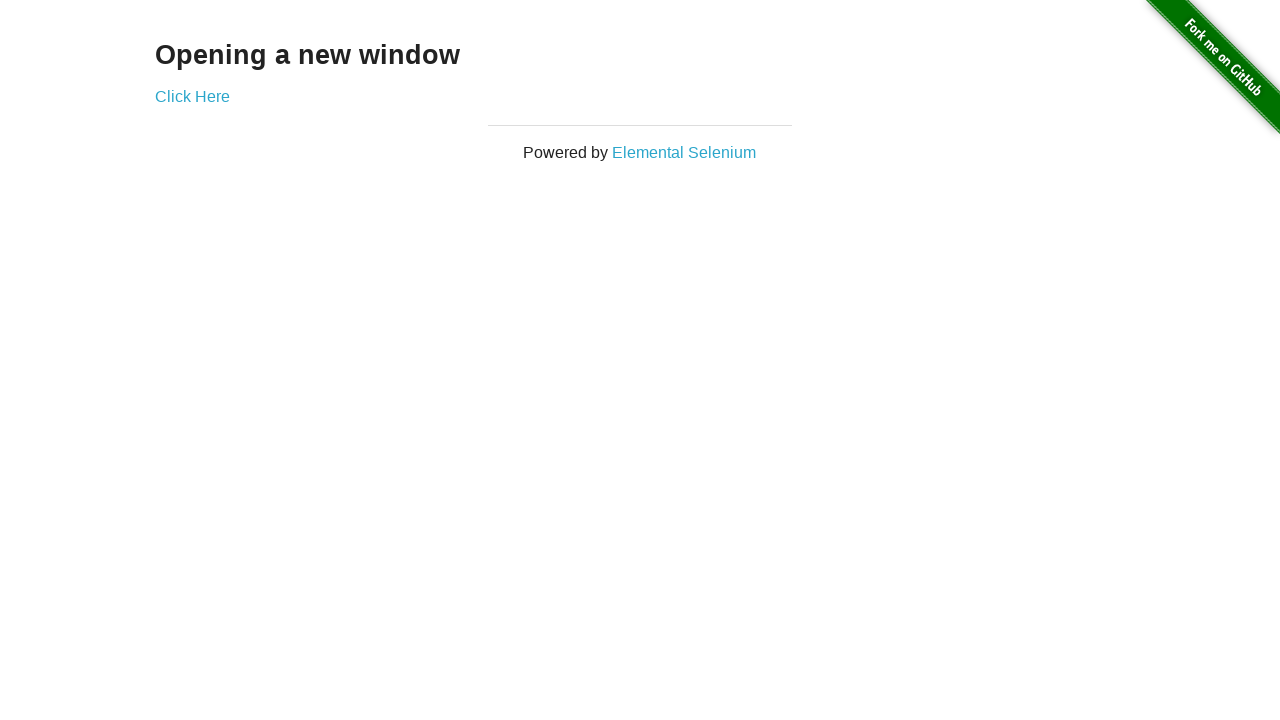

Located h3 element on initial page
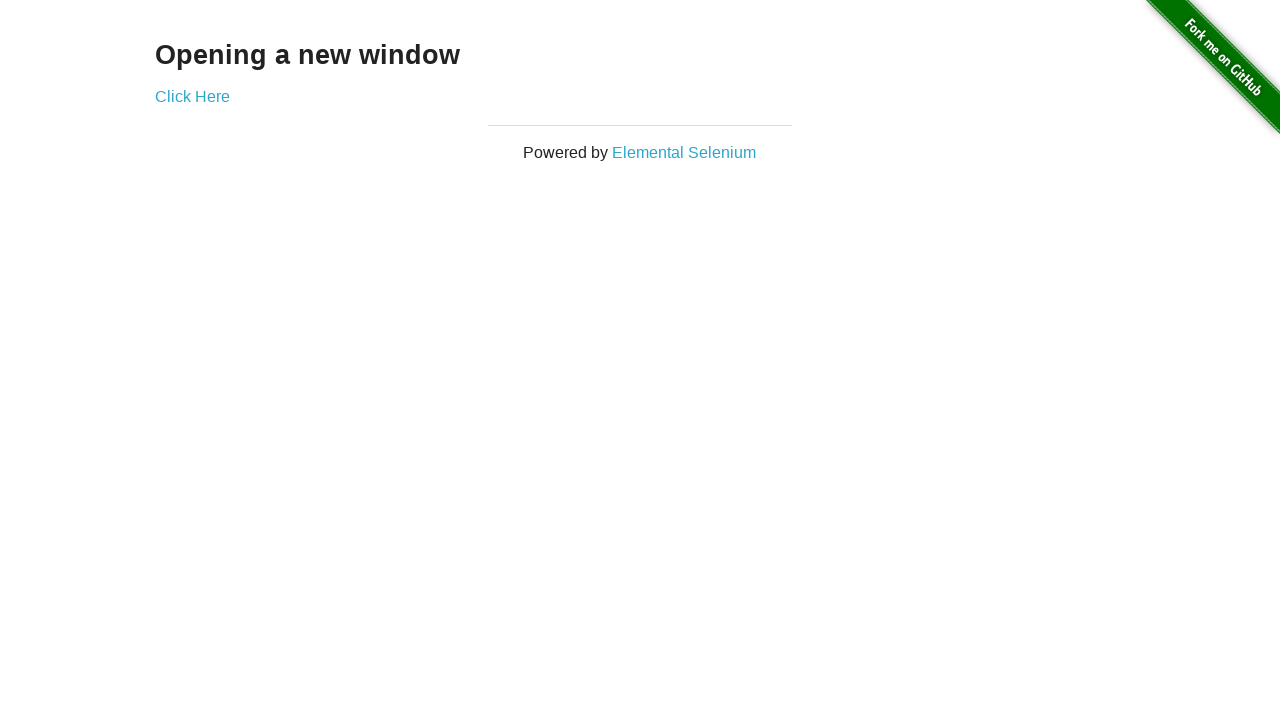

Verified initial page text is 'Opening a new window'
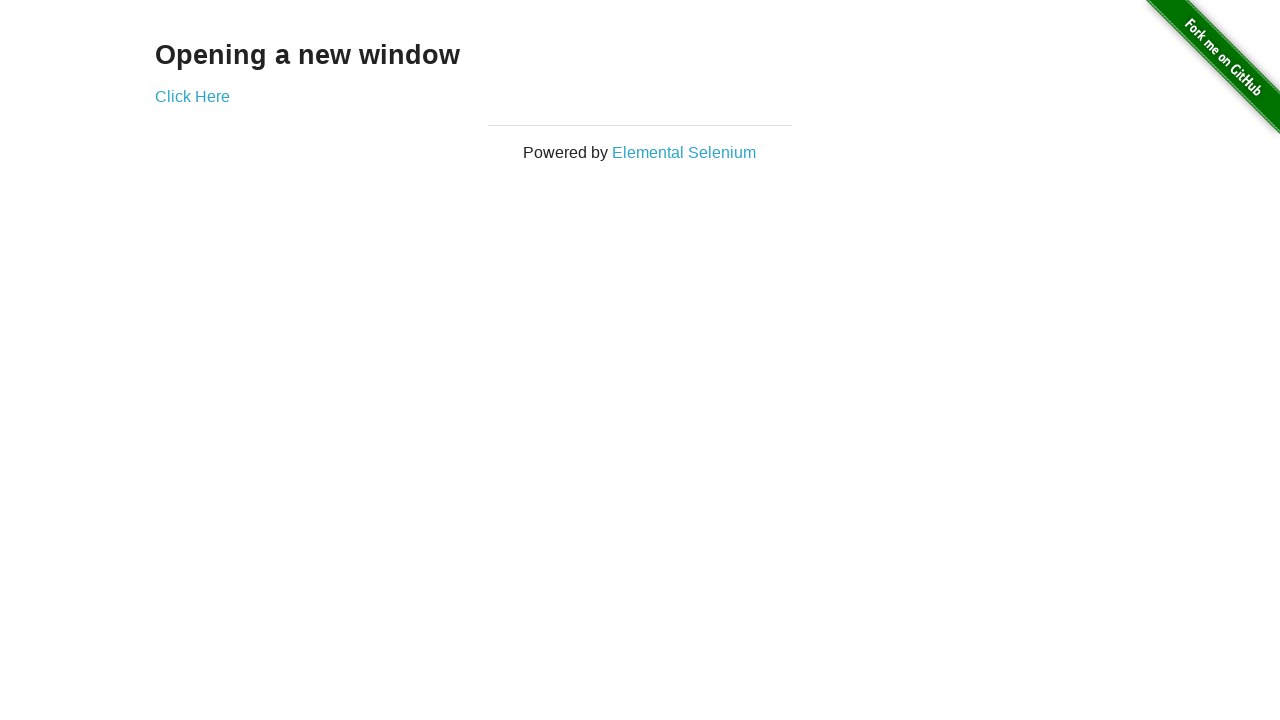

Verified initial page title is 'The Internet'
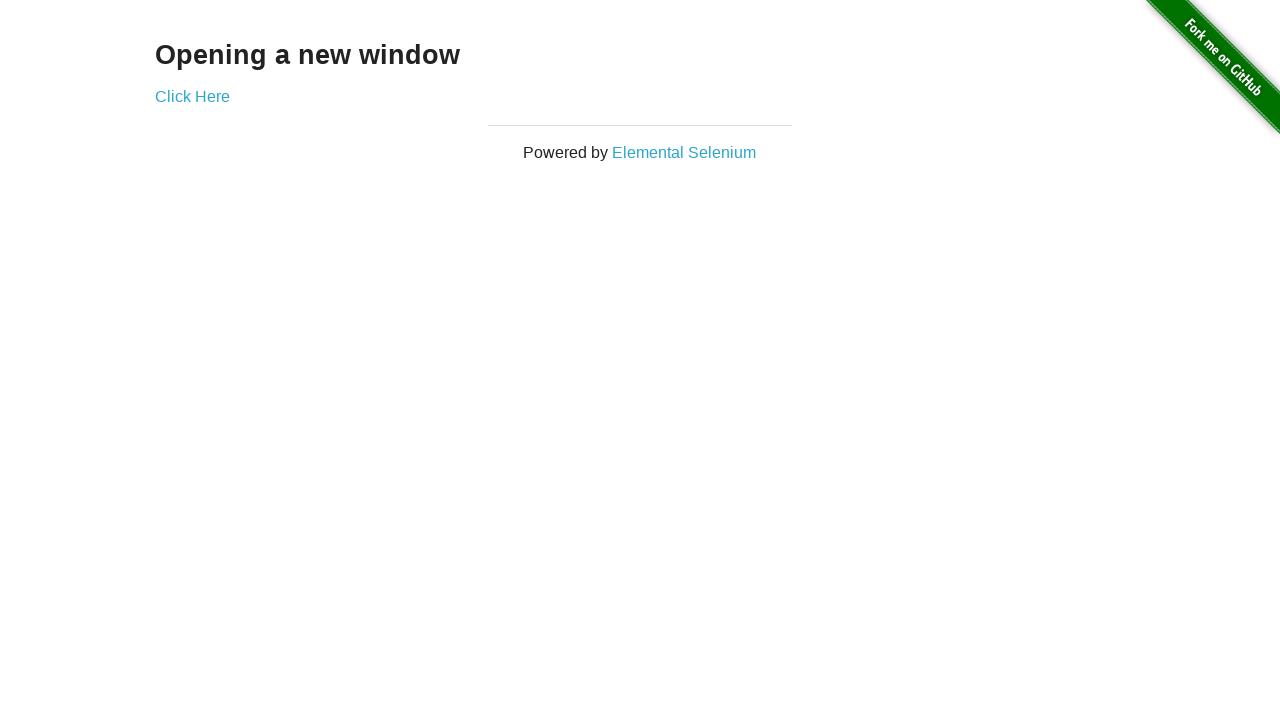

Clicked 'Click Here' link to open new window at (192, 96) on text=Click Here
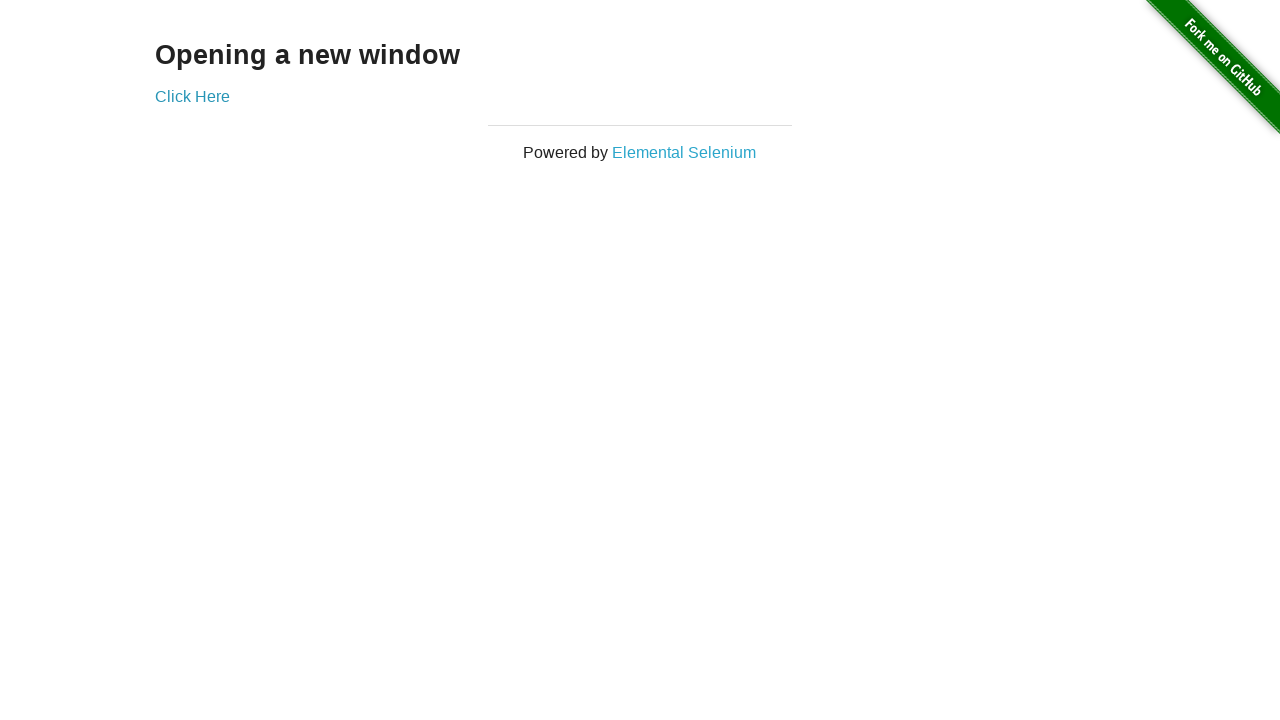

New window opened and captured
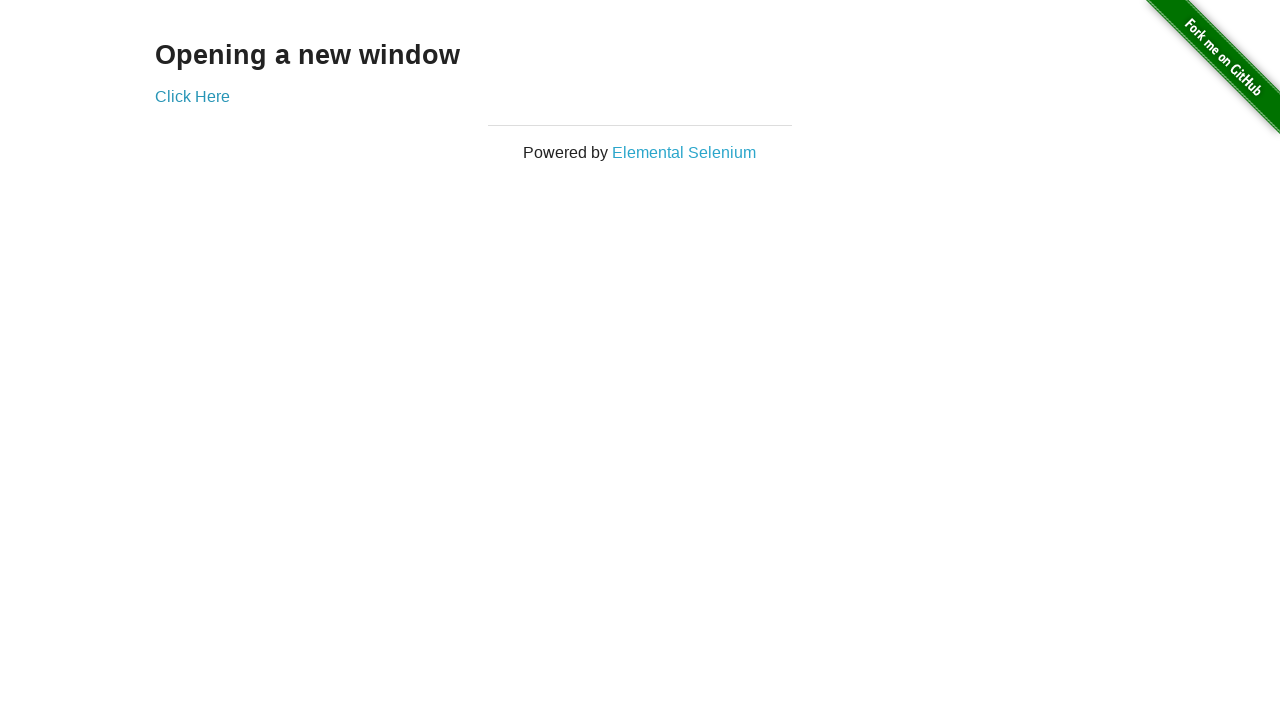

Verified new window title is 'New Window'
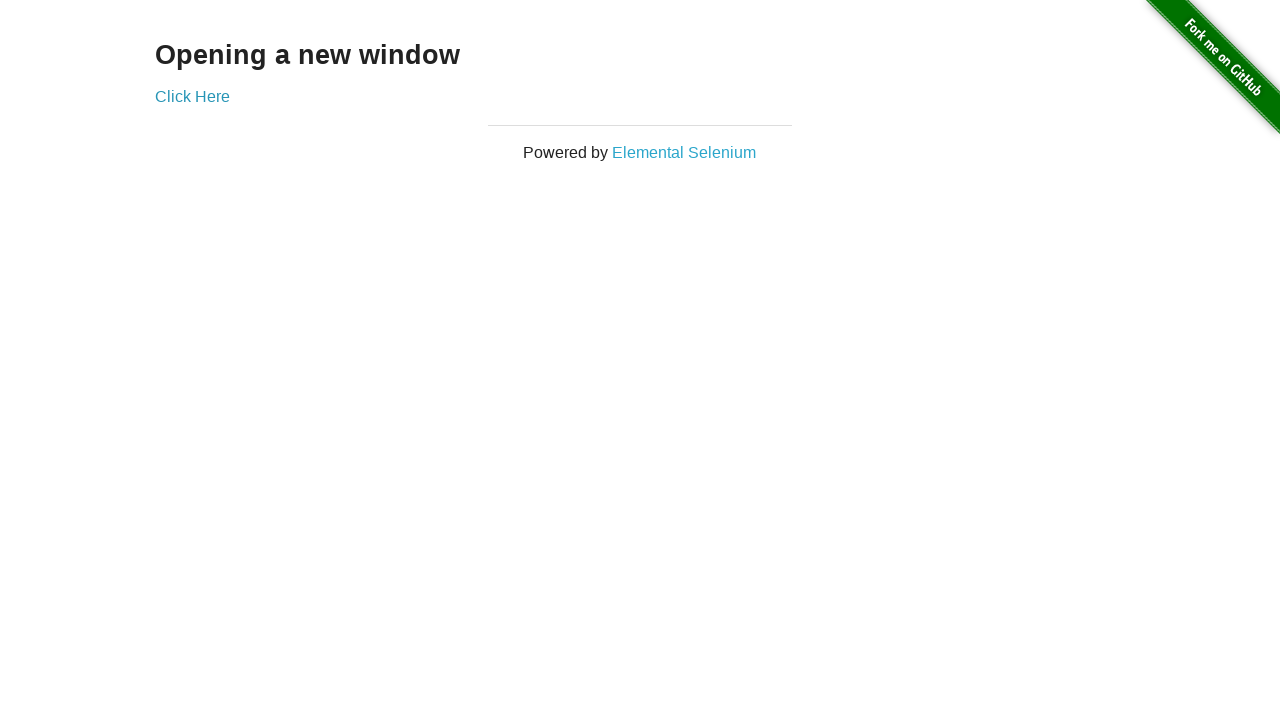

Located h3 element in new window
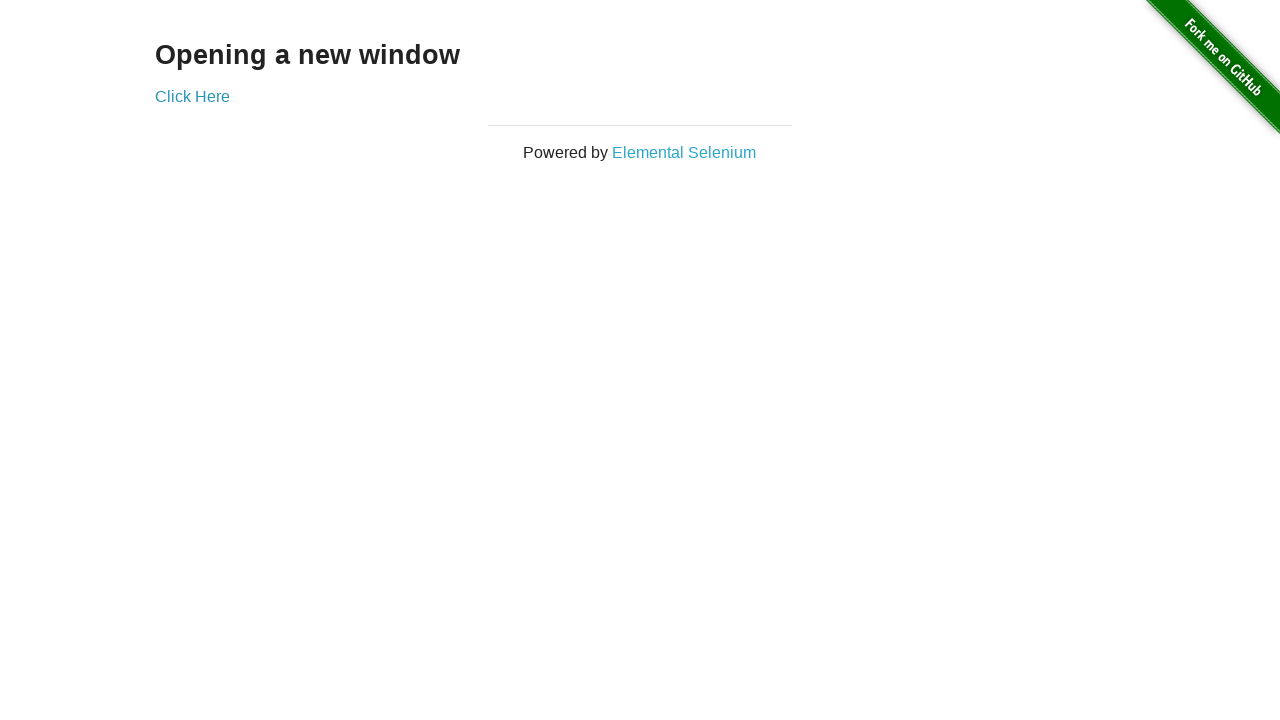

Verified new window text is 'New Window'
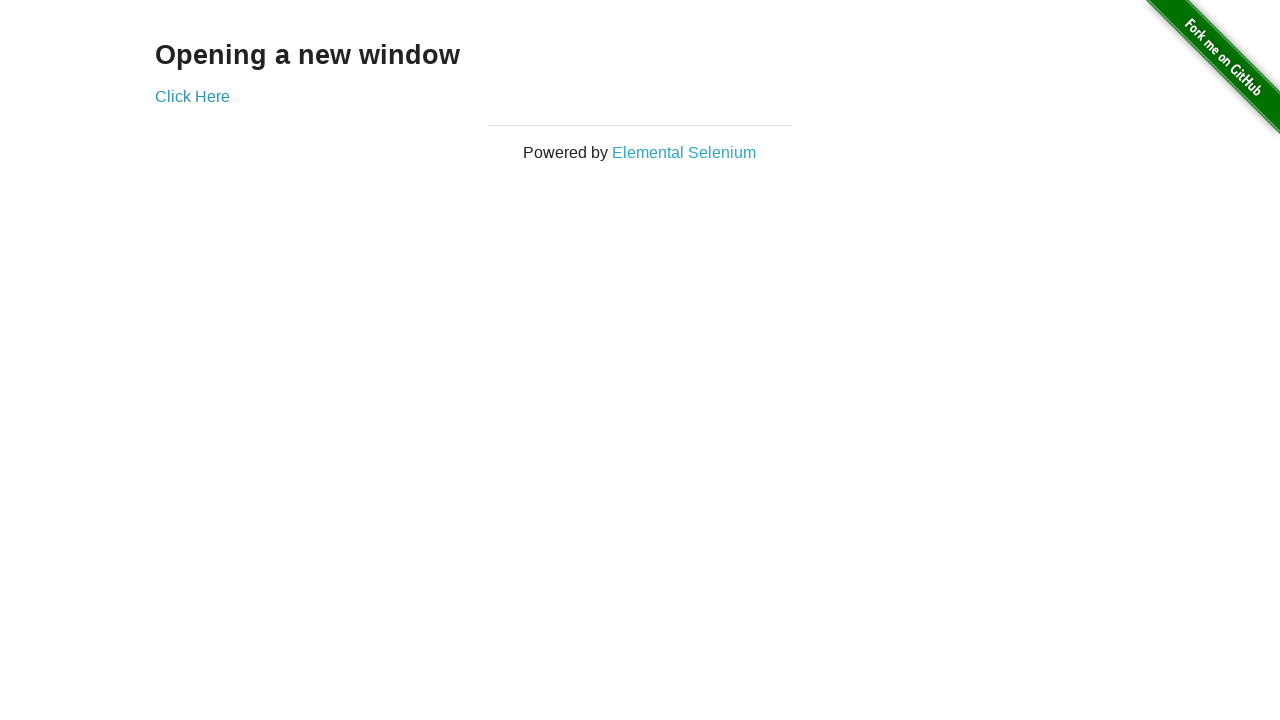

Verified original window title is still 'The Internet' after switching back
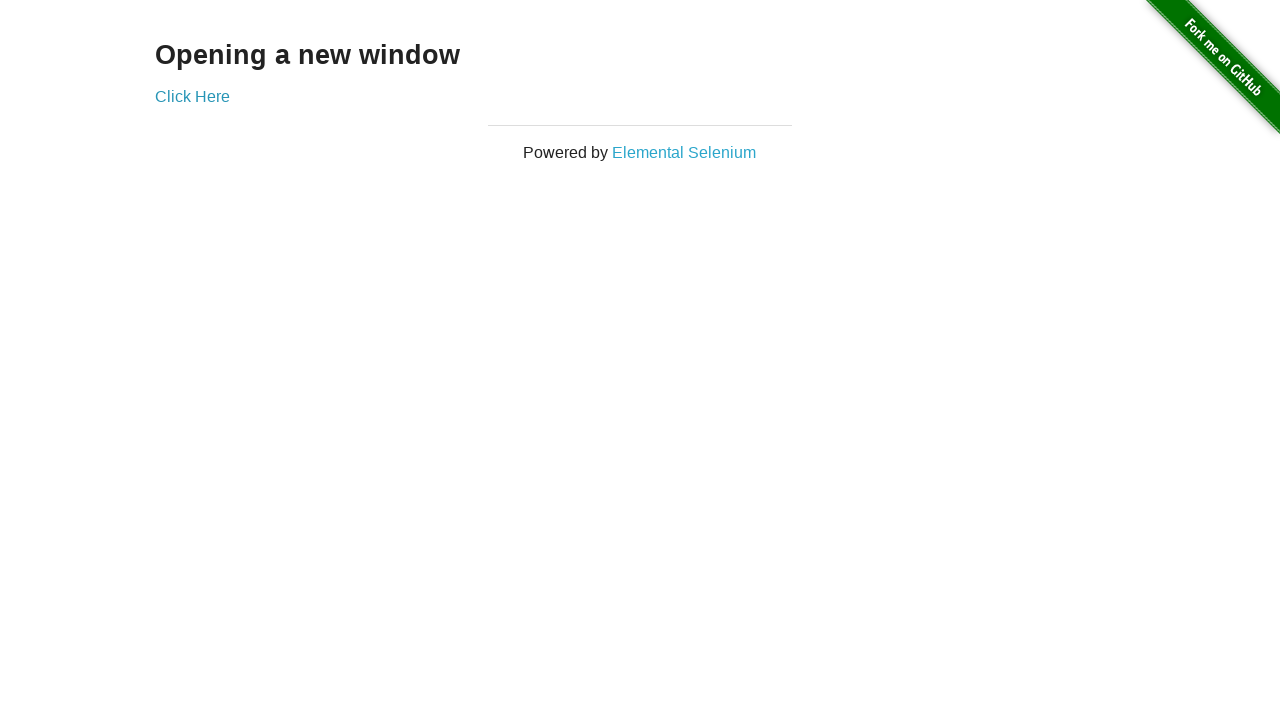

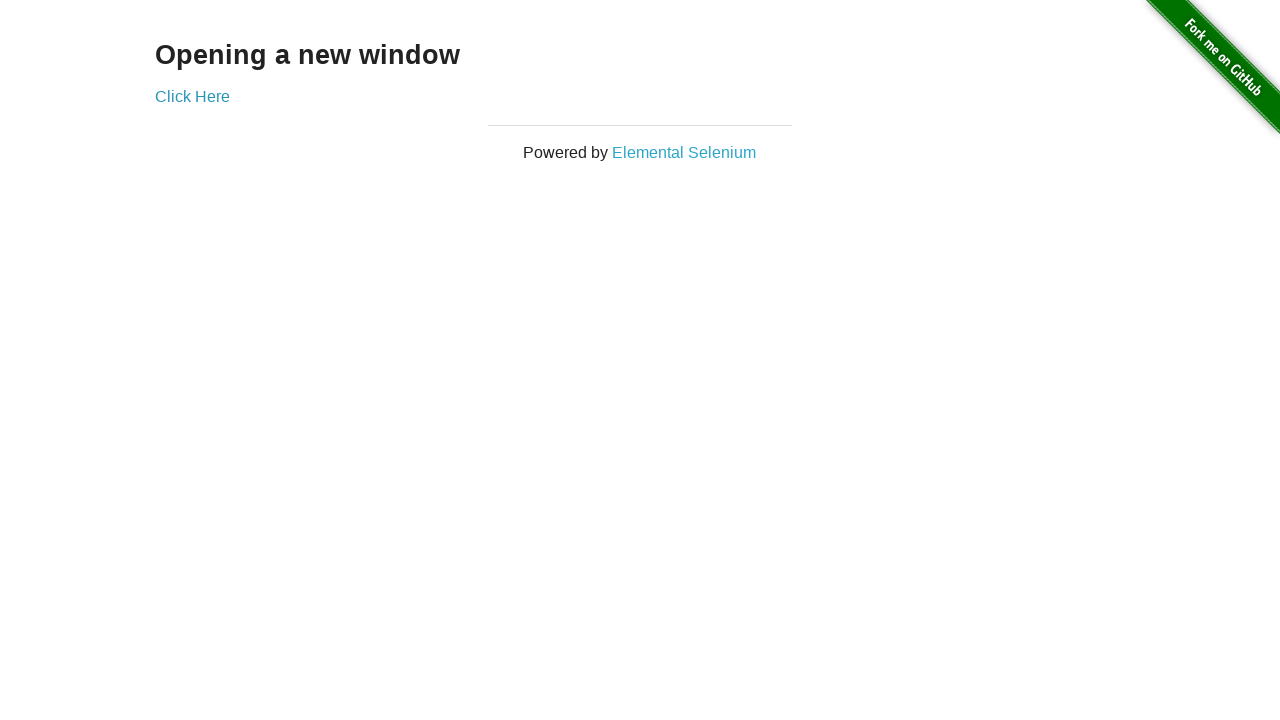